Verifies that the cart section contains 4 links and the search form has the correct class

Starting URL: https://rahulshettyacademy.com/seleniumPractise/#/

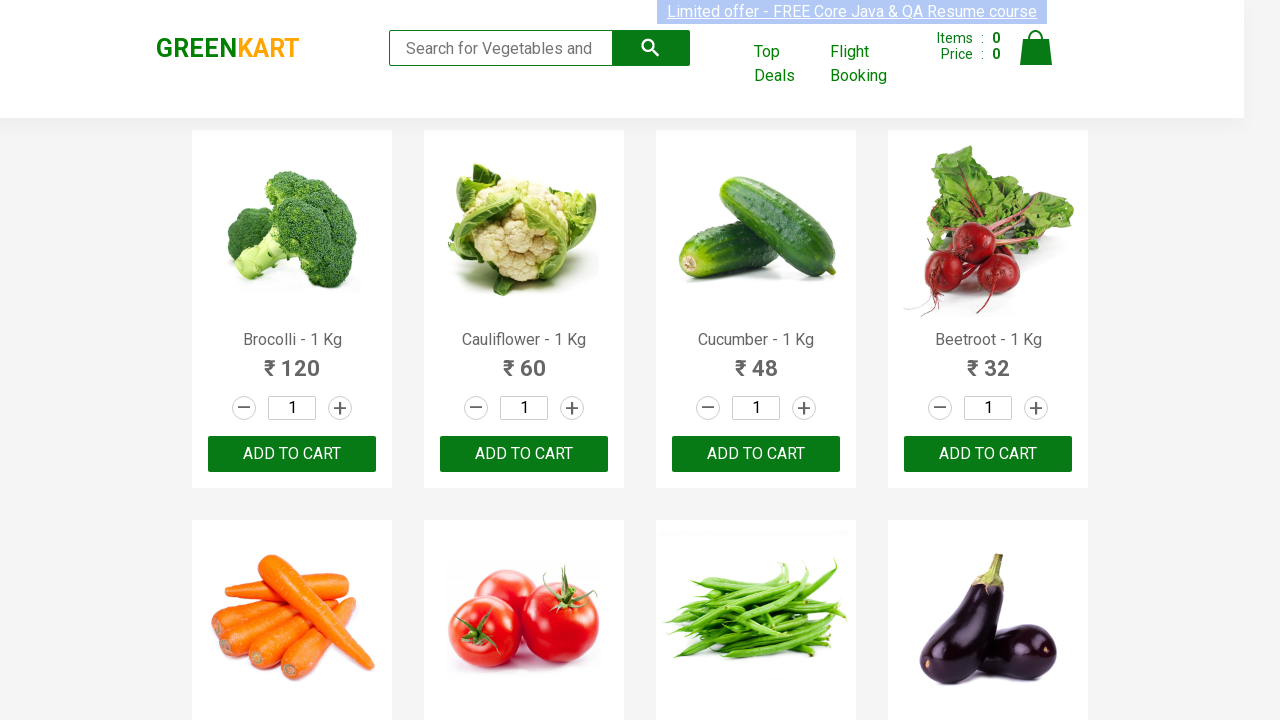

Located cart section links using .cart a selector
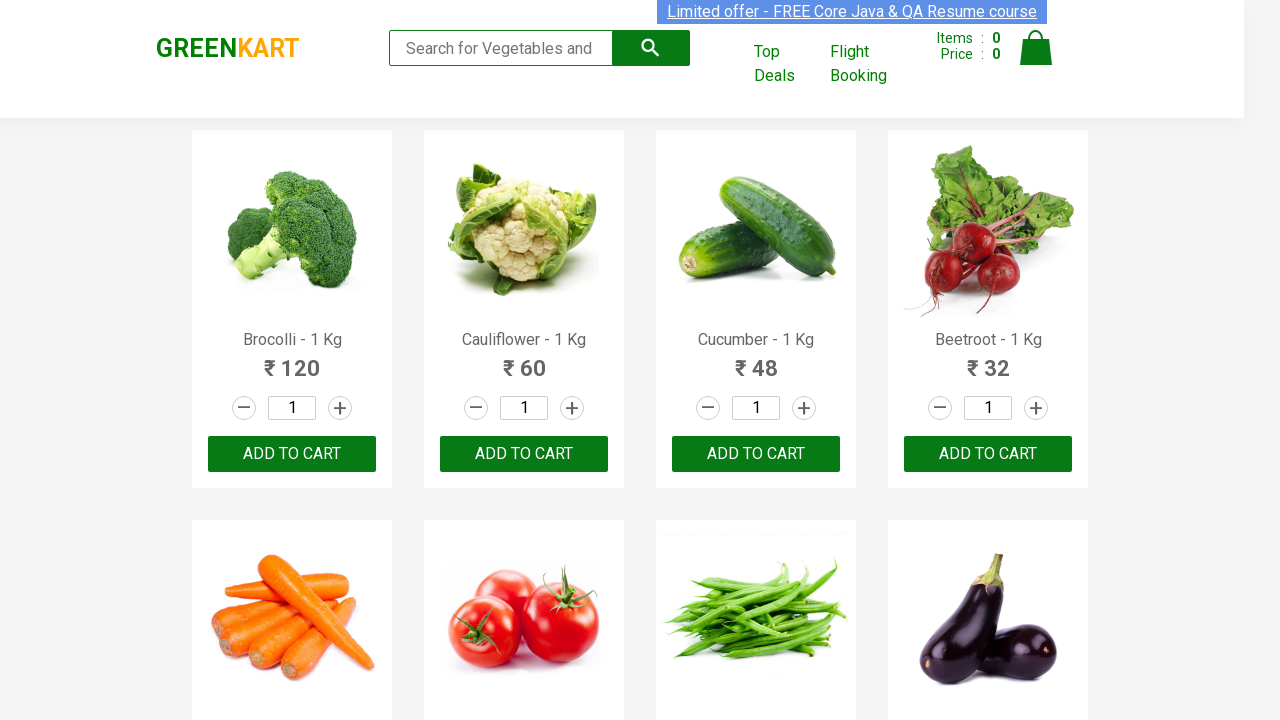

Verified that cart section contains exactly 4 links
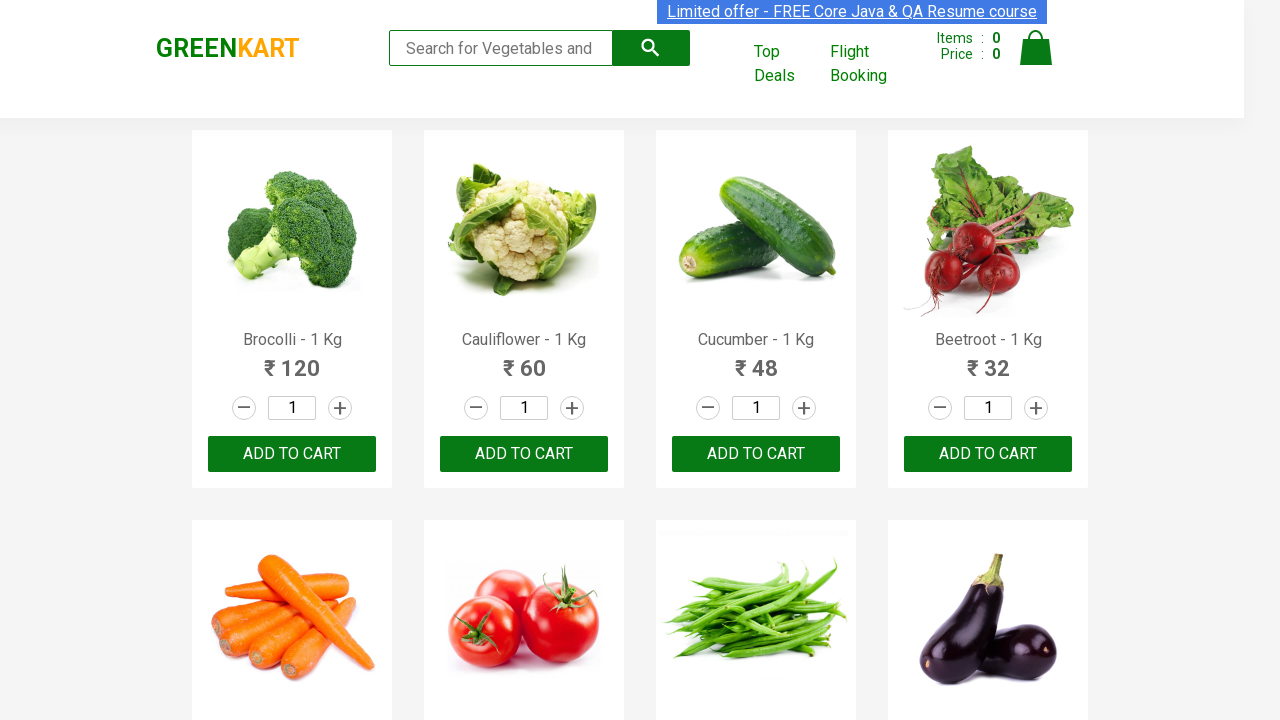

Located search form using .search form selector
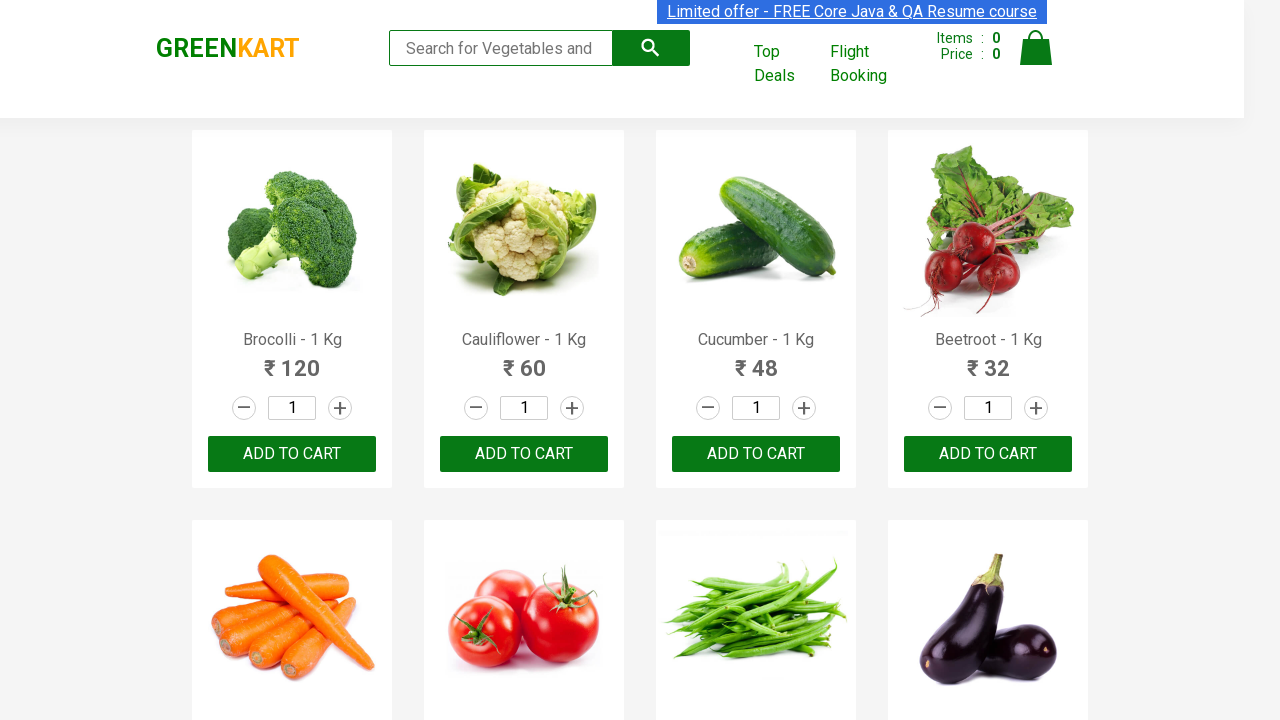

Verified that search form has 'search-form' class attribute
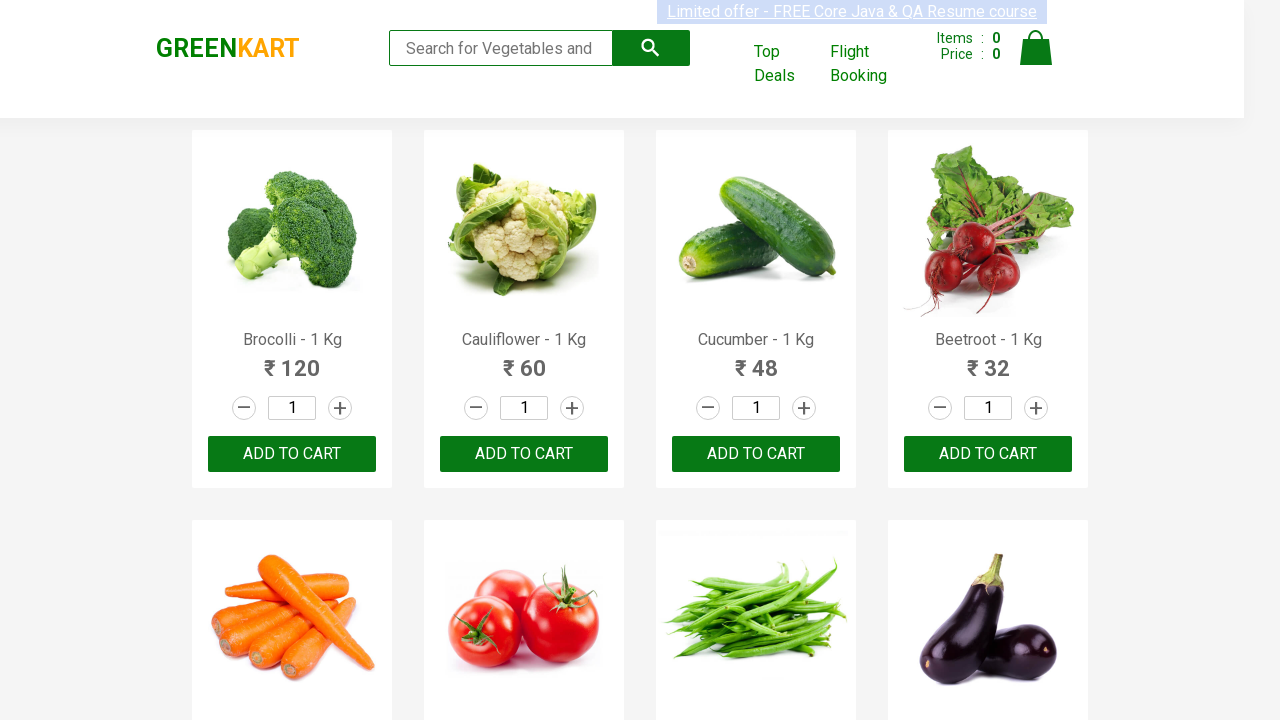

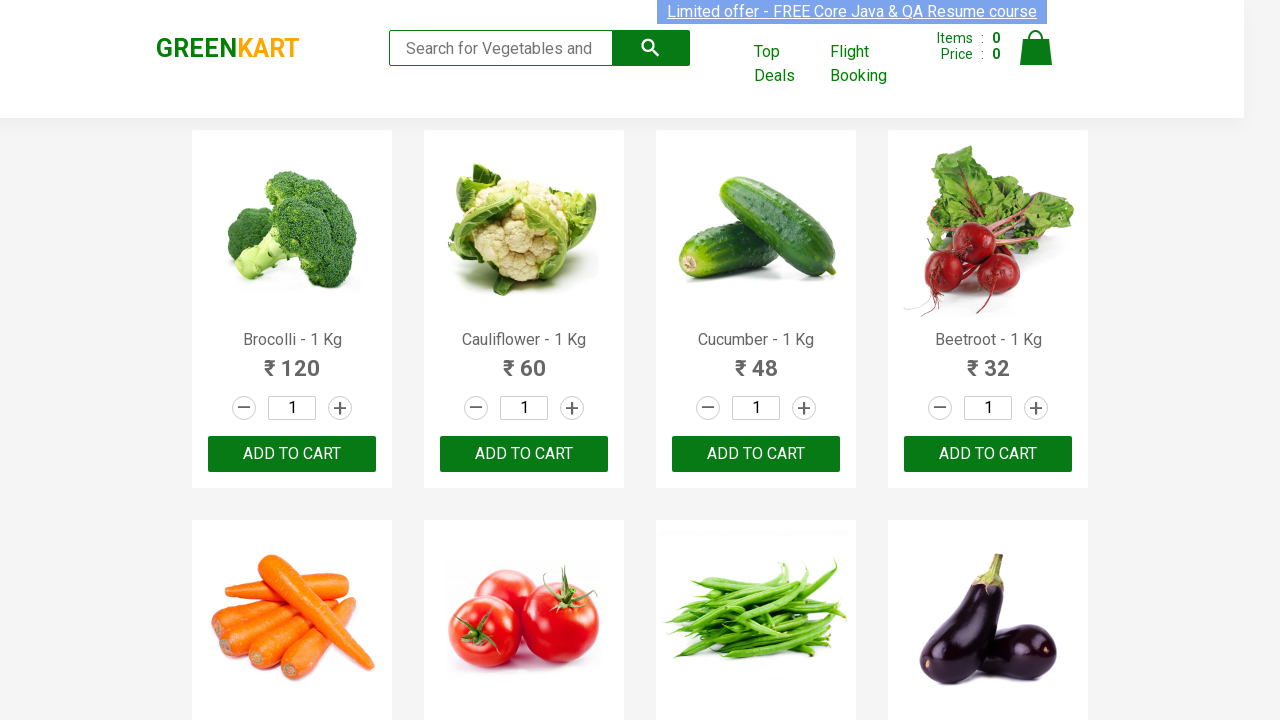